Tests the Challenging DOM page by navigating to it and verifying the table structure is present and readable.

Starting URL: https://the-internet.herokuapp.com/

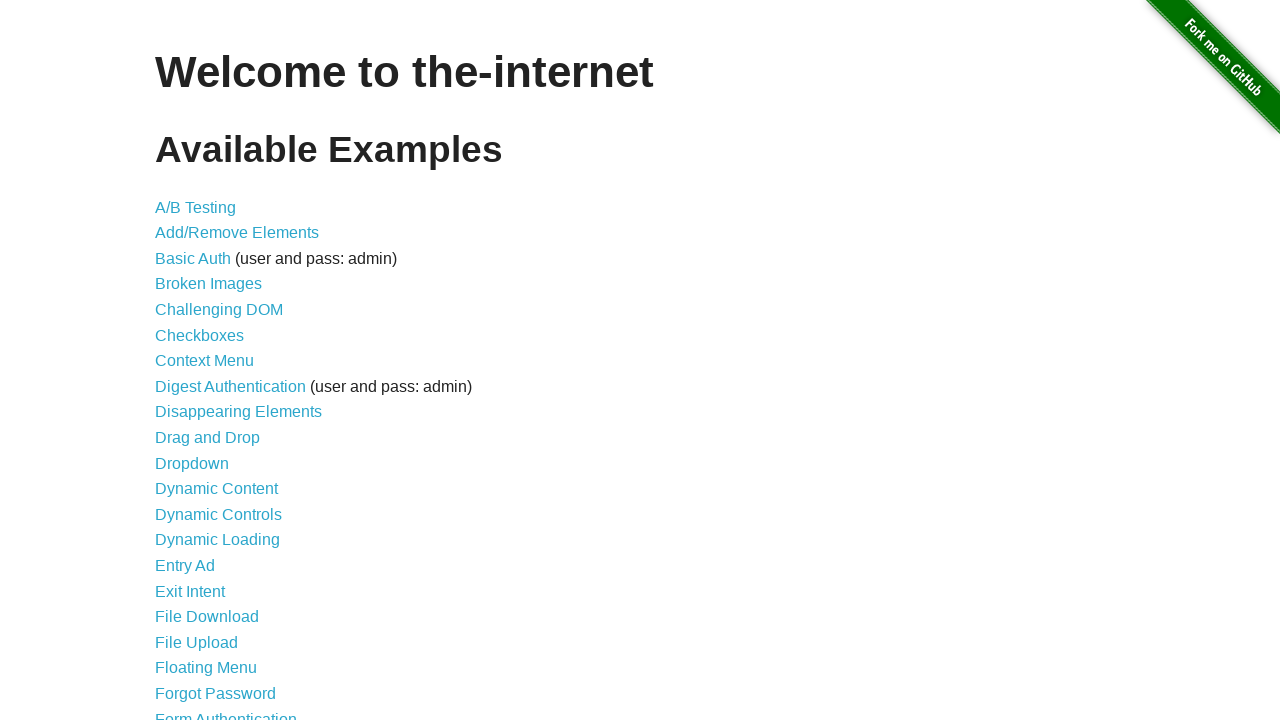

Clicked on Challenging DOM link at (219, 310) on text=Challenging DOM
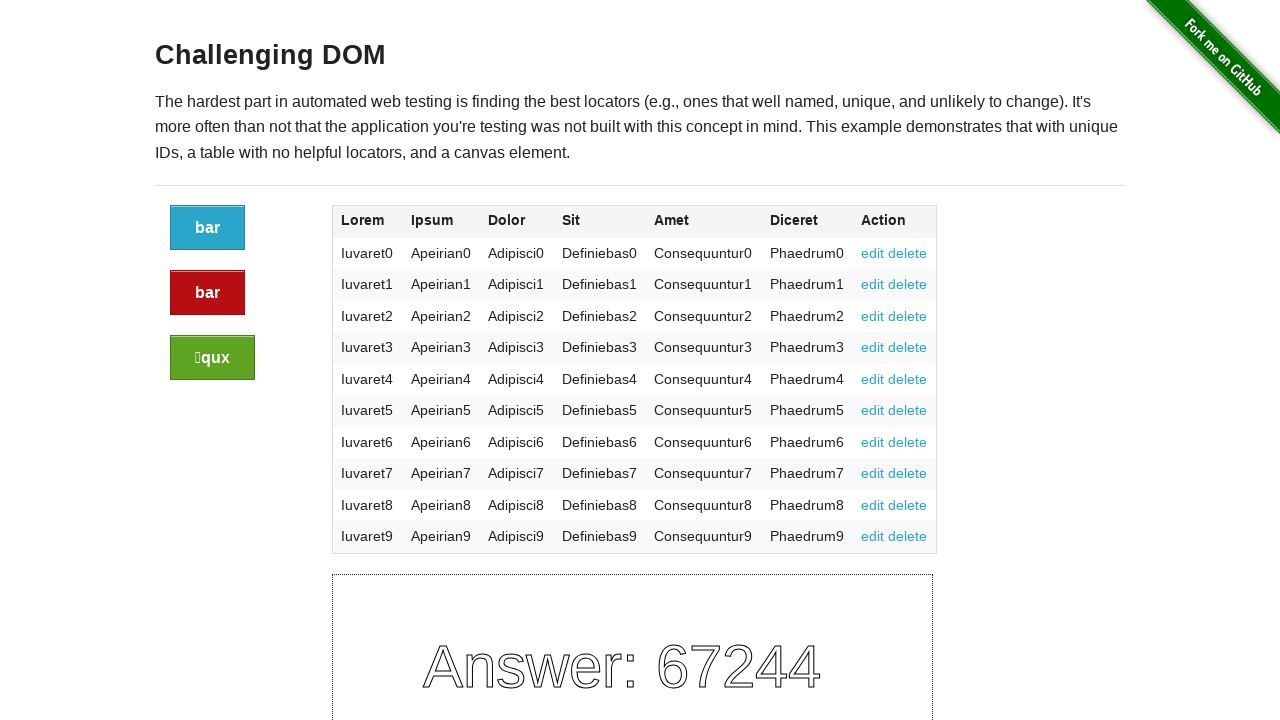

Waited for table body rows to be visible
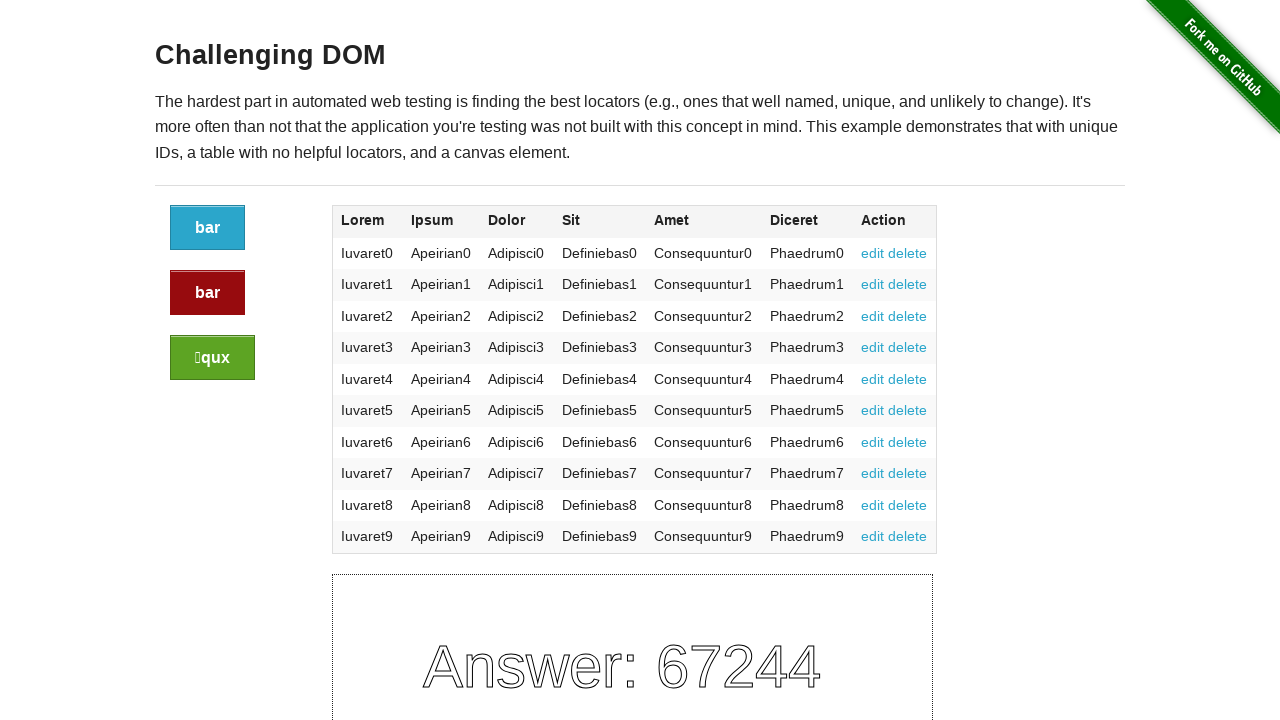

Located table body rows
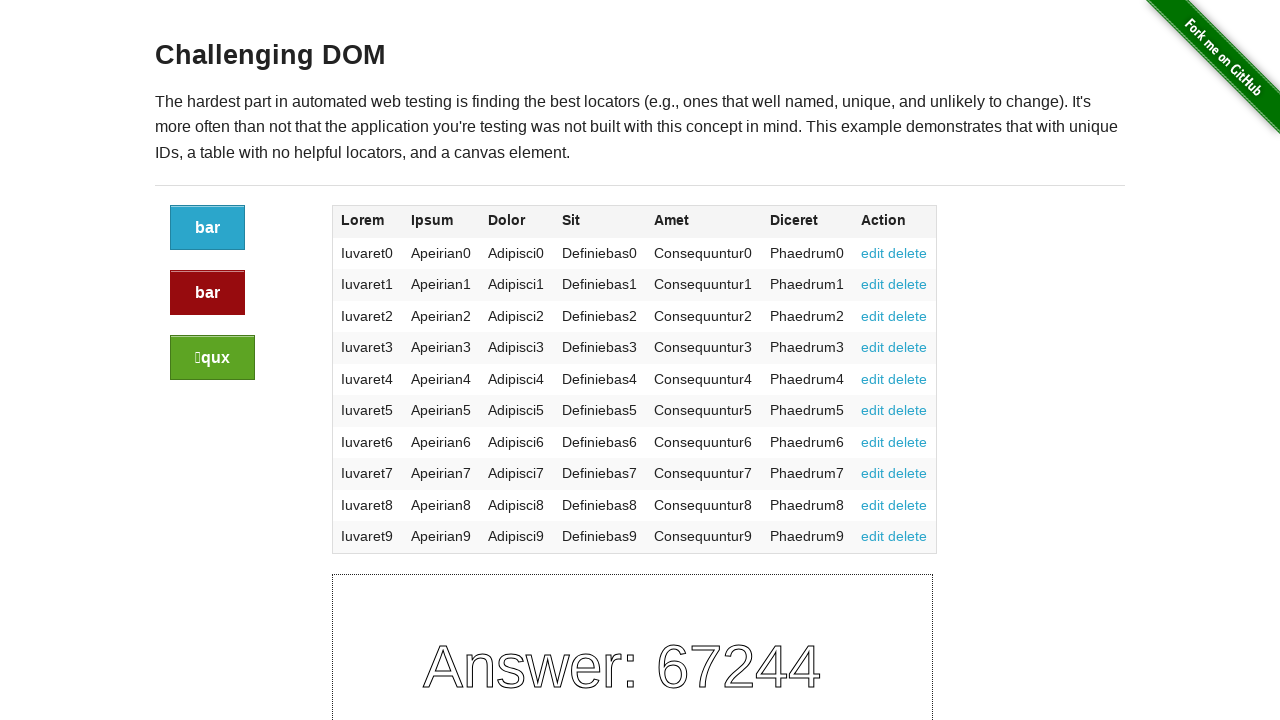

Verified first table row is present and readable
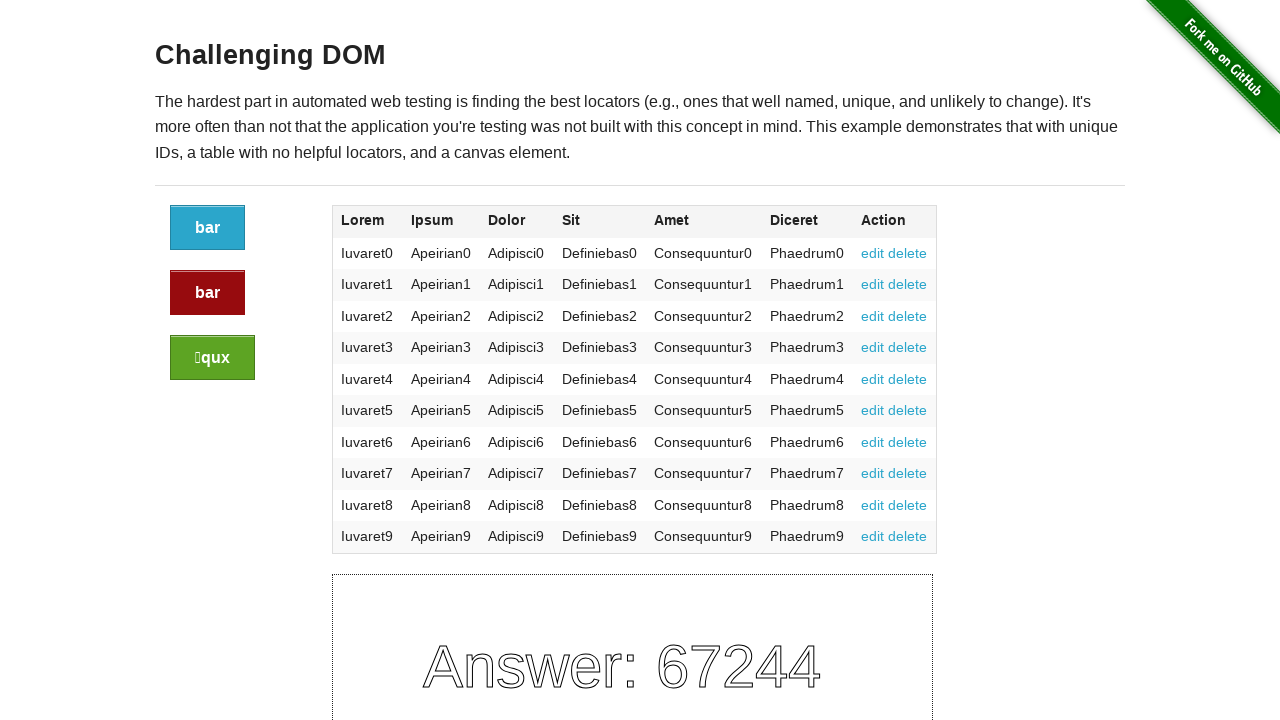

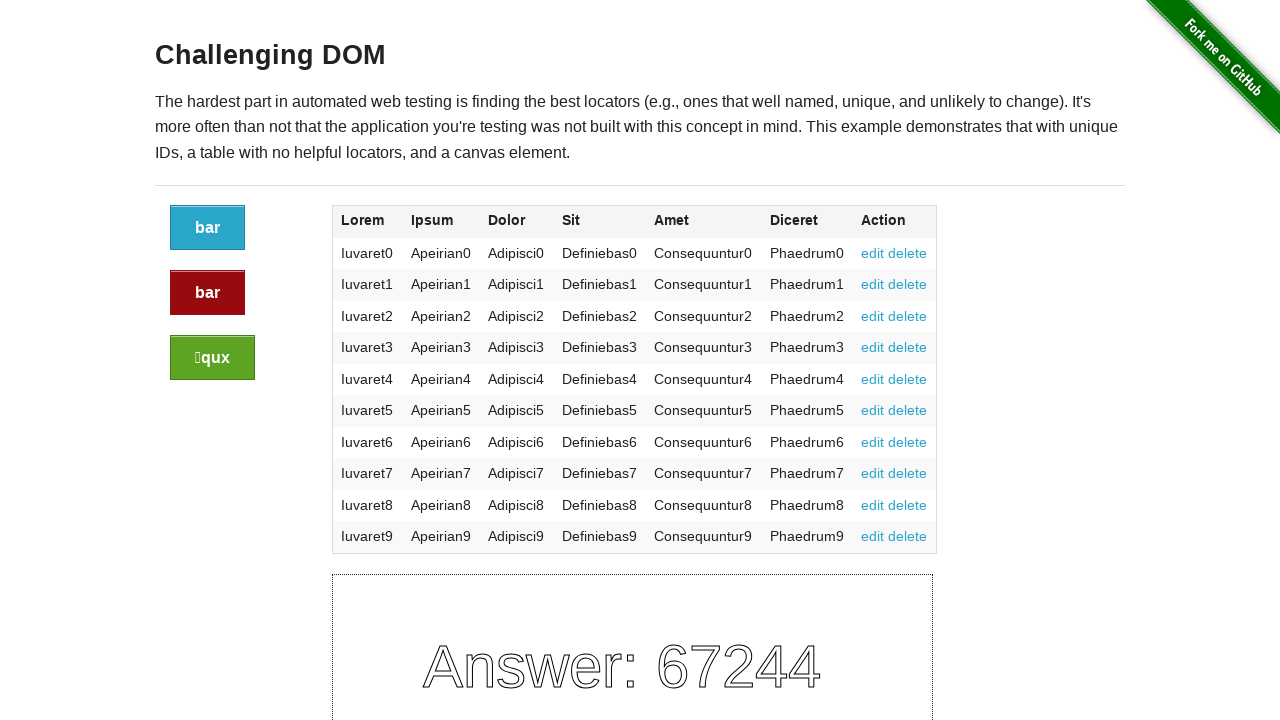